Tests form validation on the personal information page by submitting a form with an invalid email format and missing required fields (lastname, username), then verifying that appropriate error messages are displayed.

Starting URL: https://maniruzzamanakash.github.io/EcommerceTemplateBootstrap/#

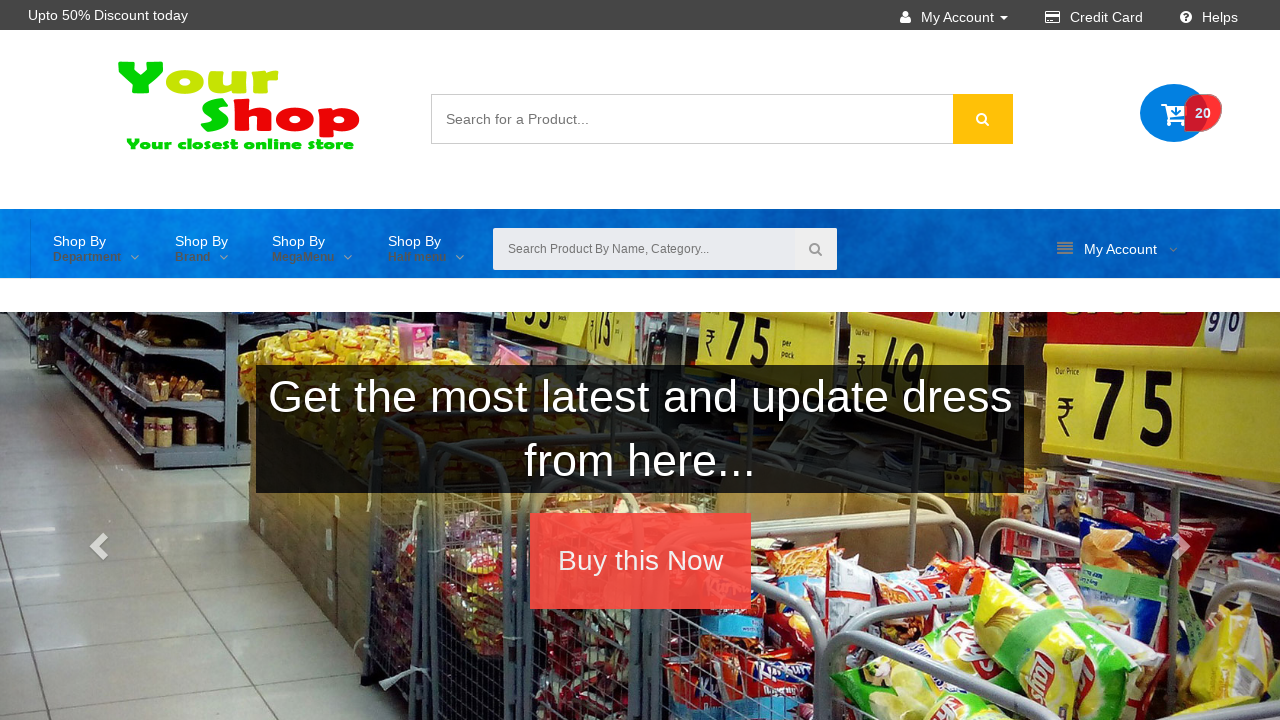

Clicked menu item to open dropdown (first click) at (1117, 249) on xpath=//*[@id="top"]/div[3]/div/div[3]/div/nav/ul/li[6]/a
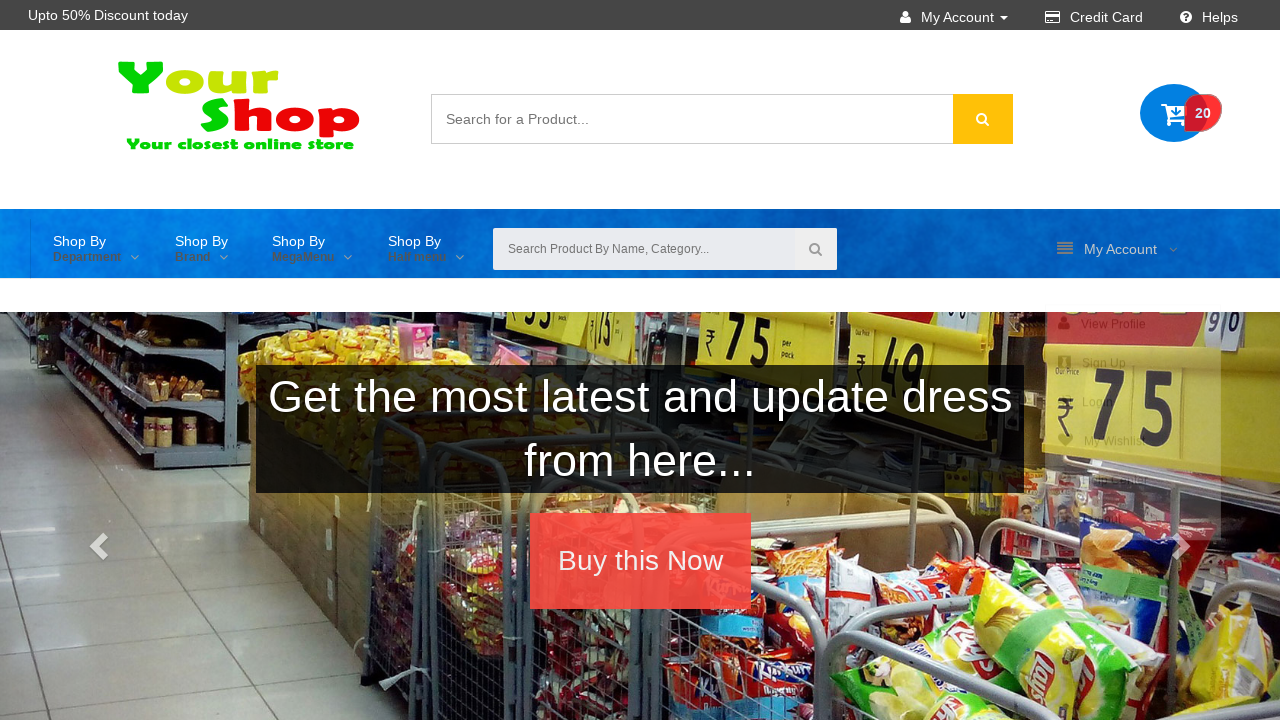

Clicked menu item to open dropdown (second click) at (1117, 249) on xpath=//*[@id="top"]/div[3]/div/div[3]/div/nav/ul/li[6]/a
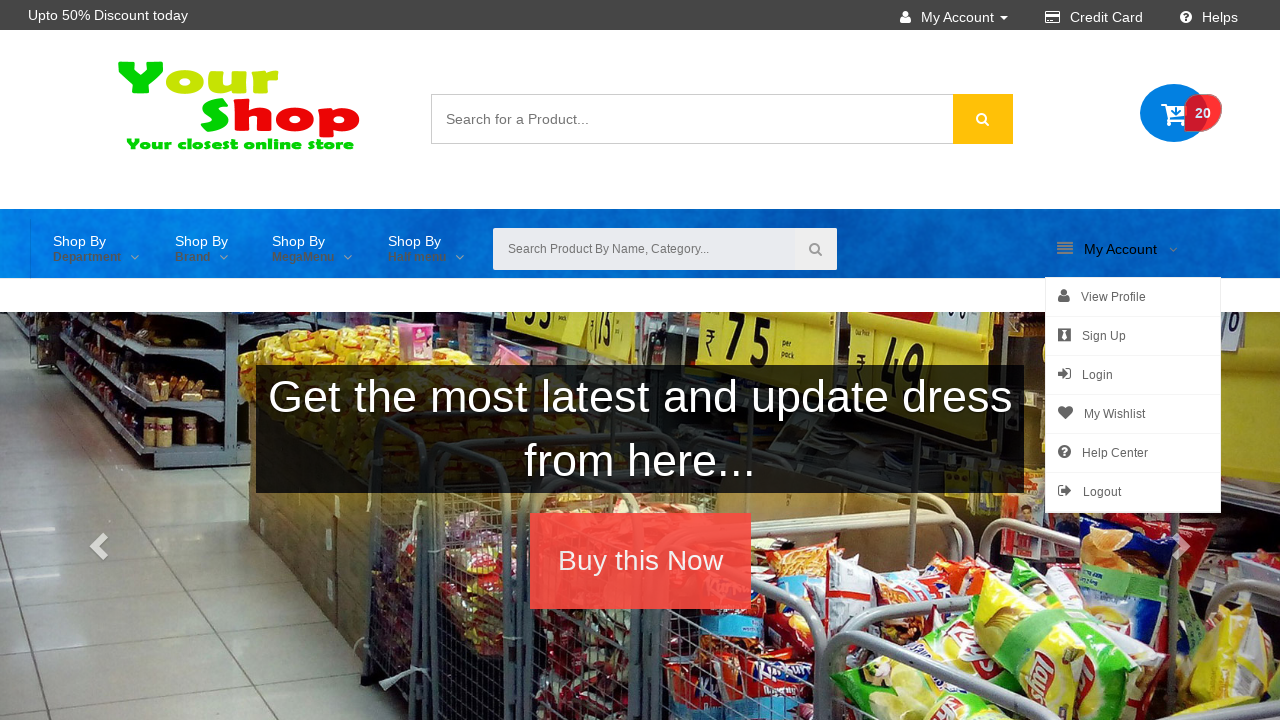

Clicked menu item to open dropdown (third click) at (1117, 249) on xpath=//*[@id="top"]/div[3]/div/div[3]/div/nav/ul/li[6]/a
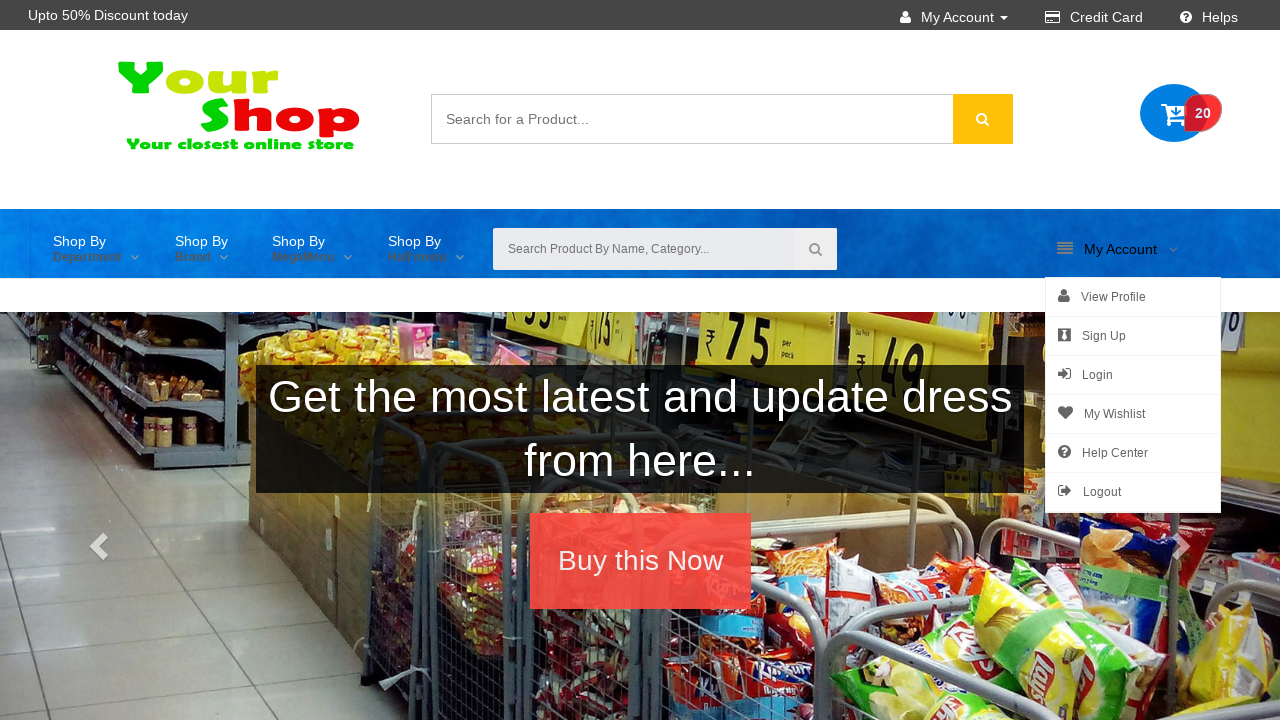

Clicked submenu item at (1064, 295) on .wsmenu-submenu > li:nth-child(1) > a:nth-child(1) > i:nth-child(1)
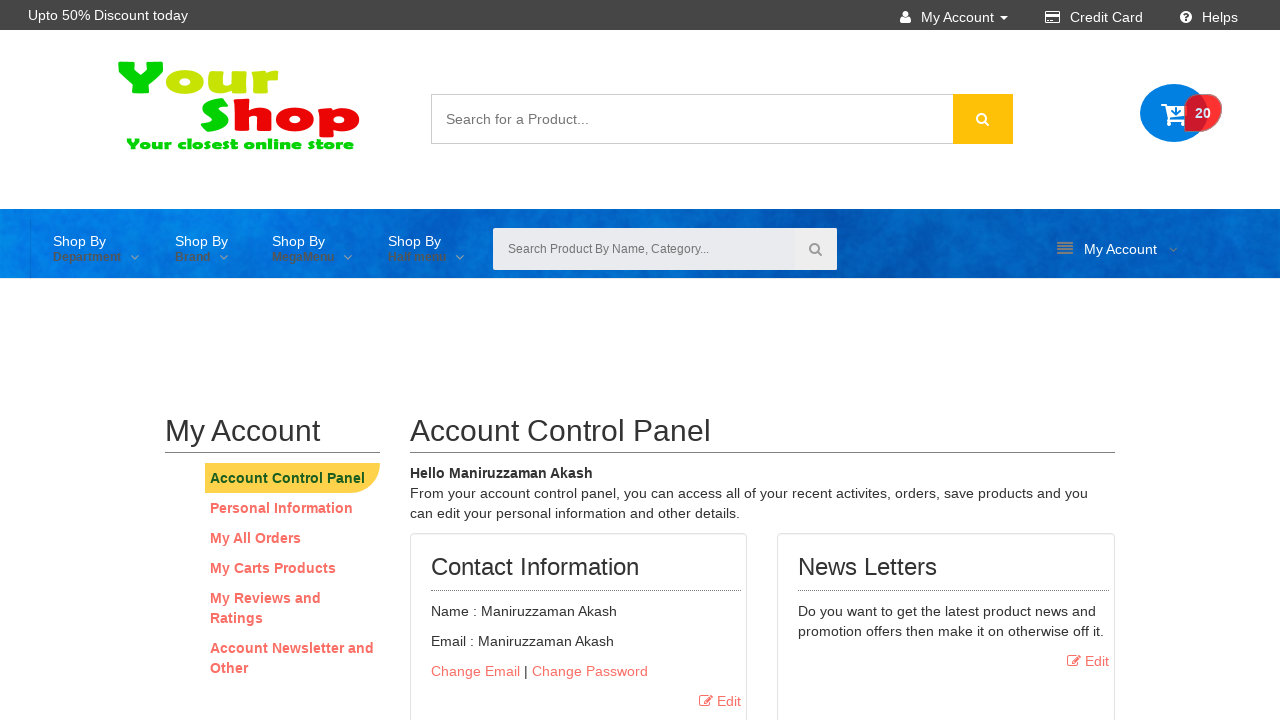

Clicked on Personal Information link at (282, 508) on xpath=/html/body/div/div[2]/div/div/div/div[1]/ul/li[2]/a
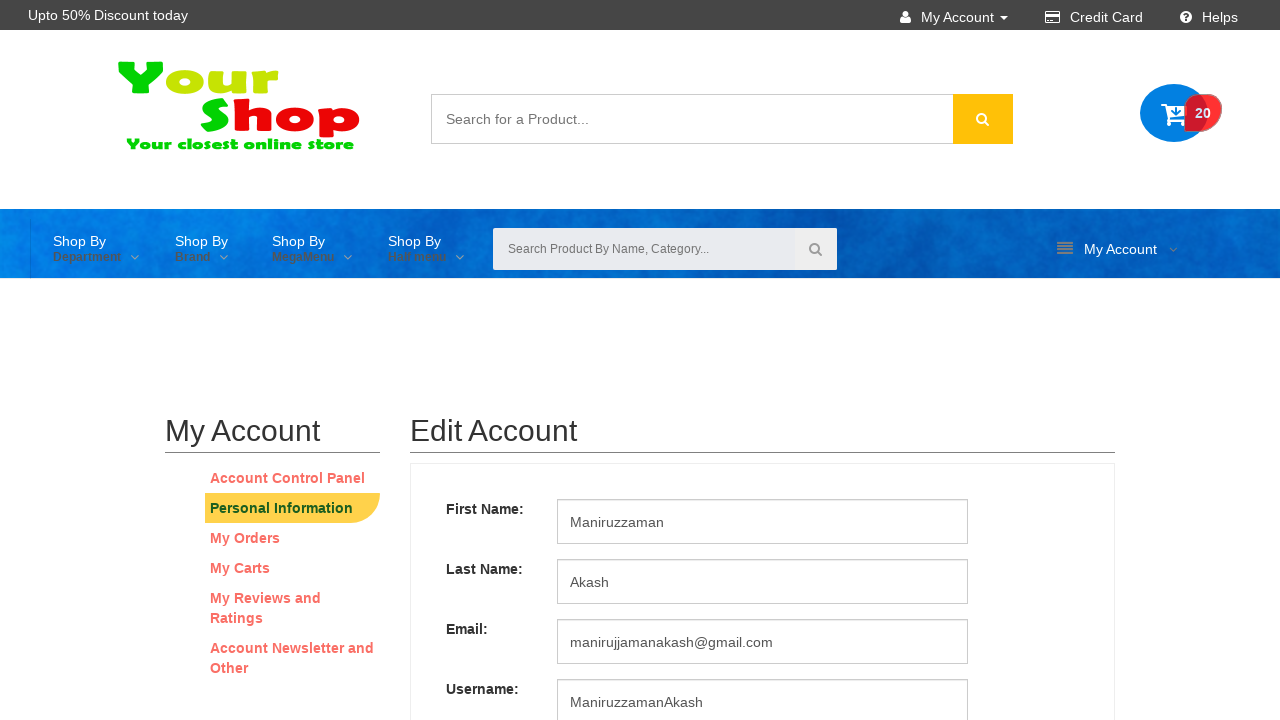

Cleared firstname field on //*[@id="firstname"]
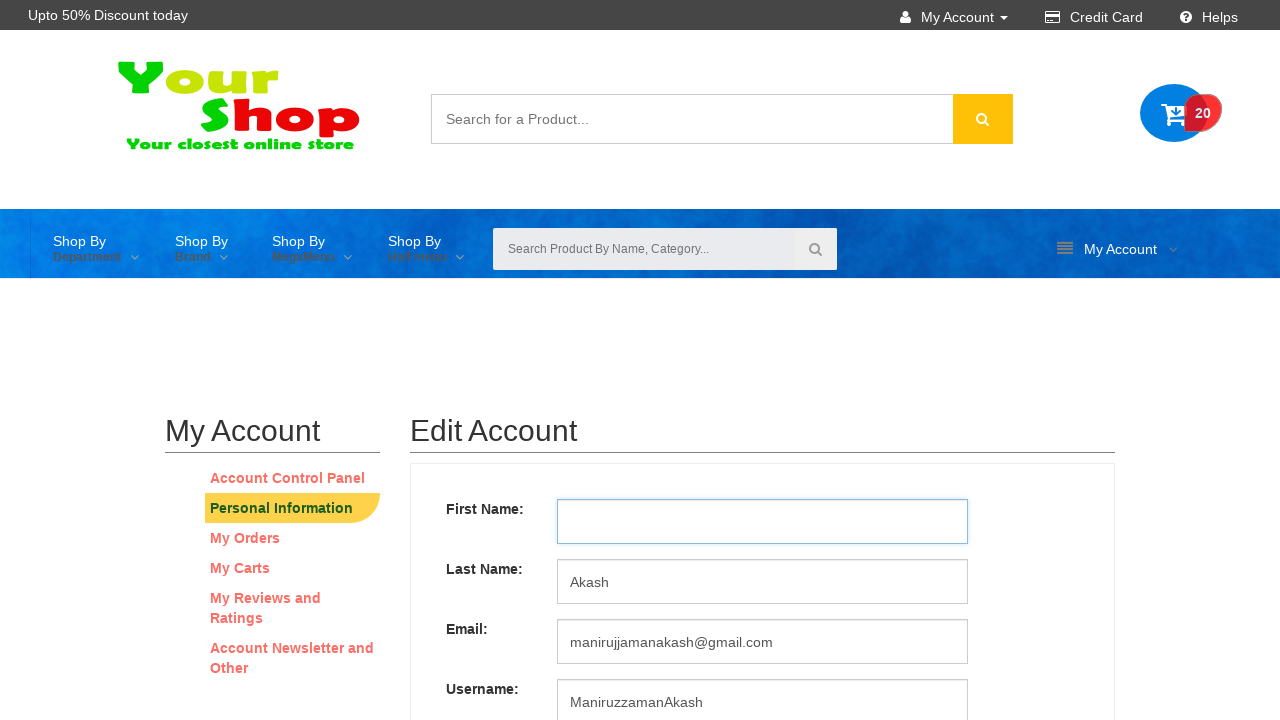

Cleared lastname field on //*[@id="lastname"]
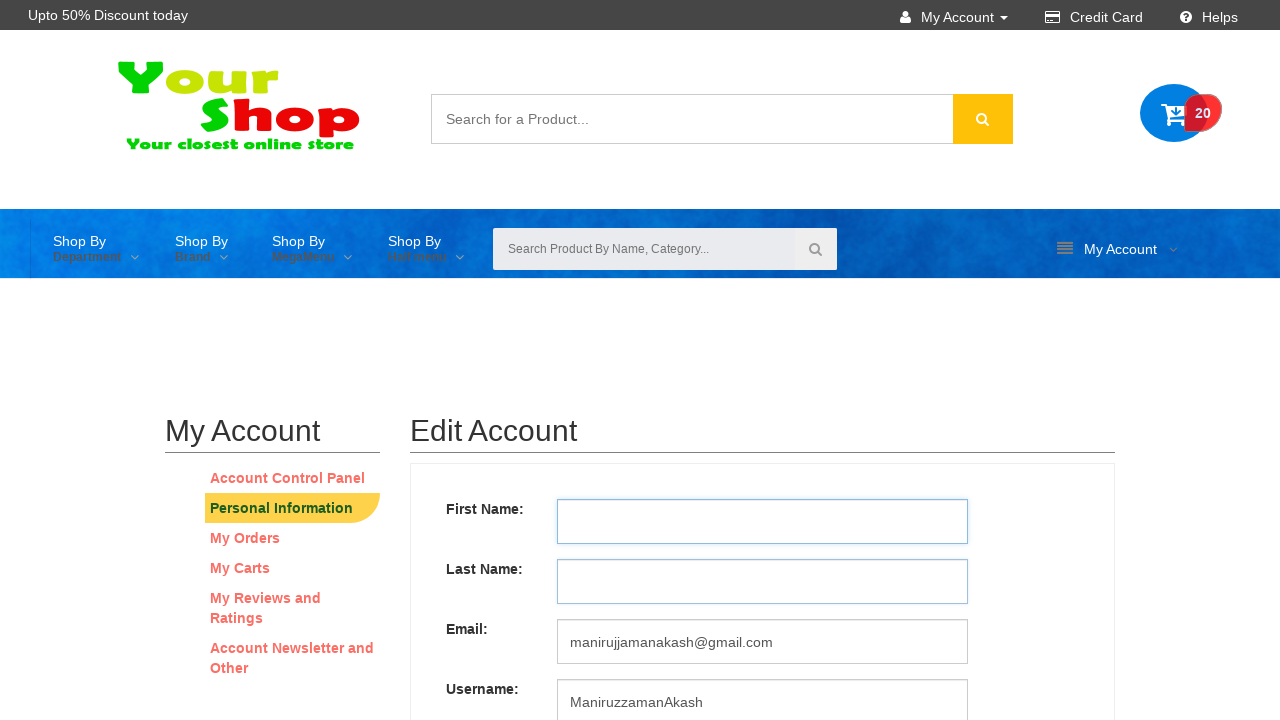

Cleared email field on //*[@id="email"]
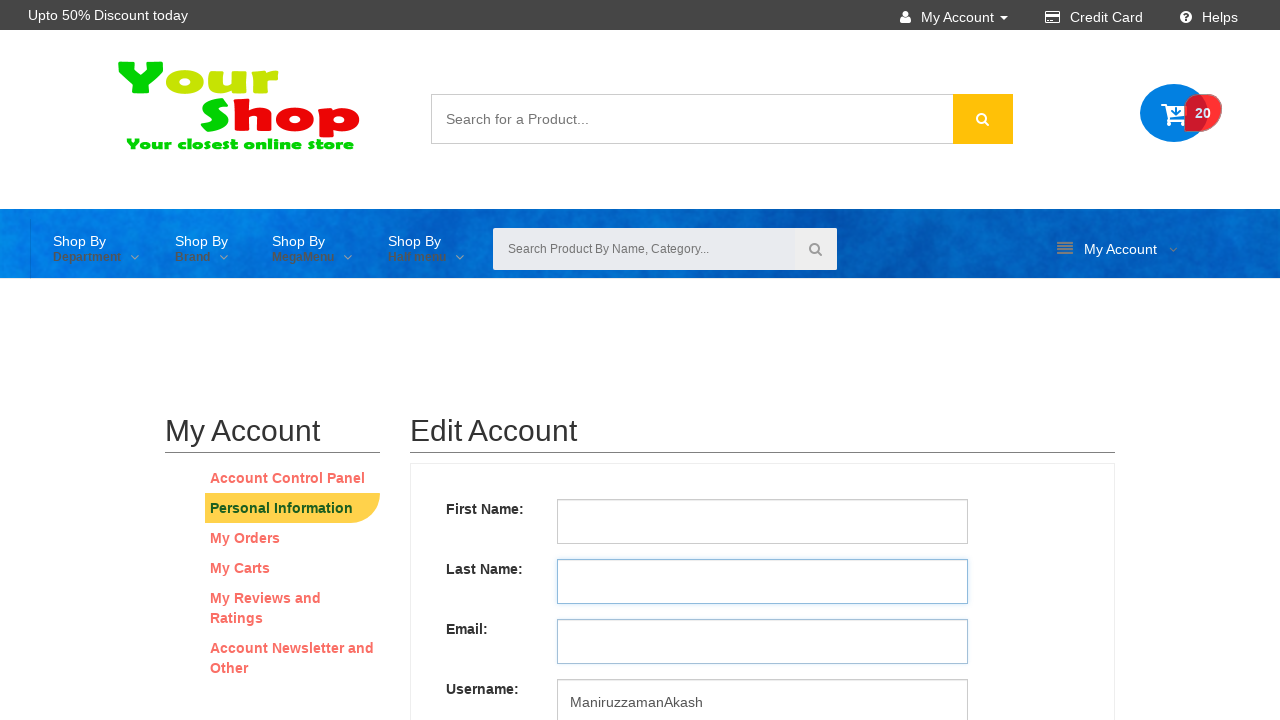

Cleared username field on //*[@id="username"]
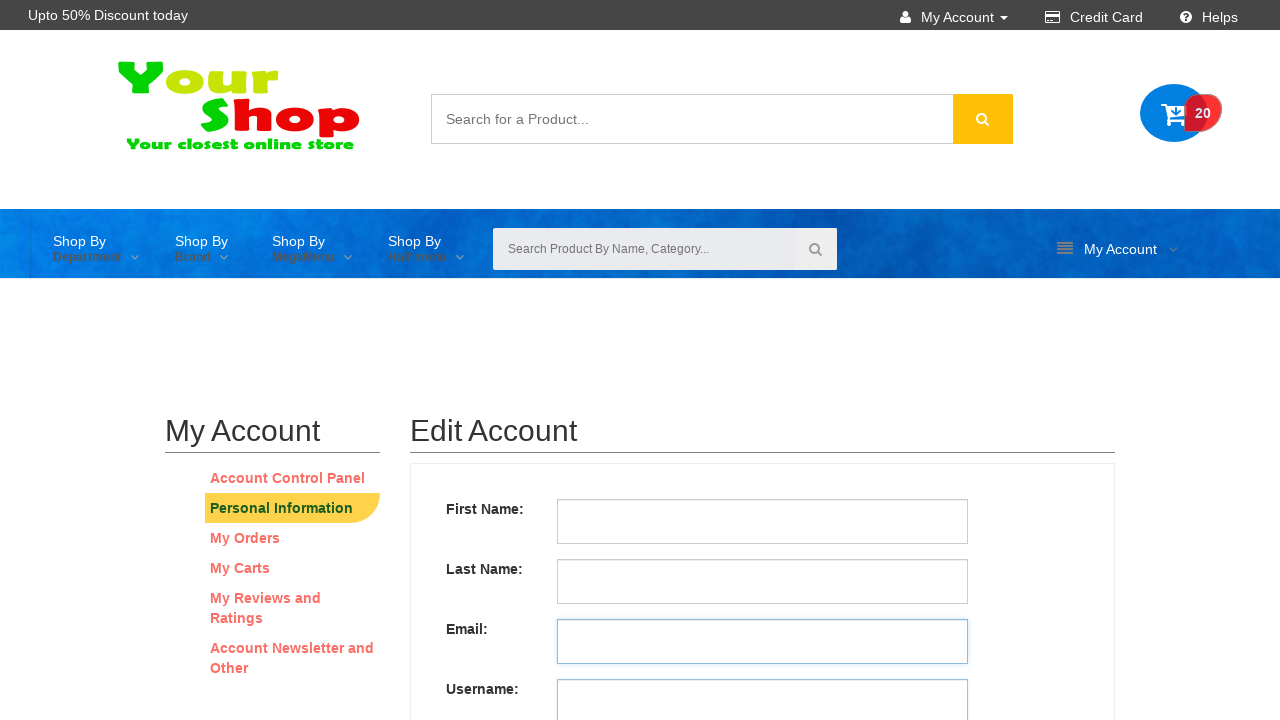

Filled firstname field with 'Elena' on //*[@id="firstname"]
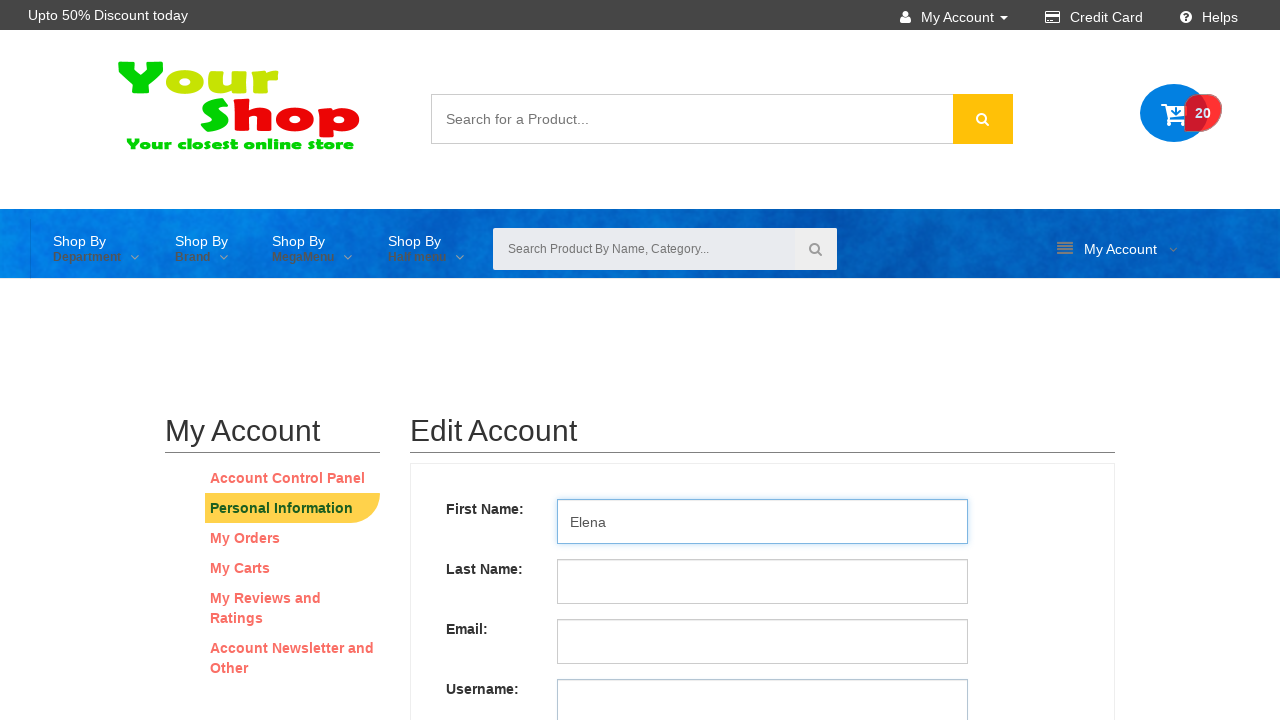

Filled email field with invalid format 'elena.testgmail.com' (missing @) on //*[@id="email"]
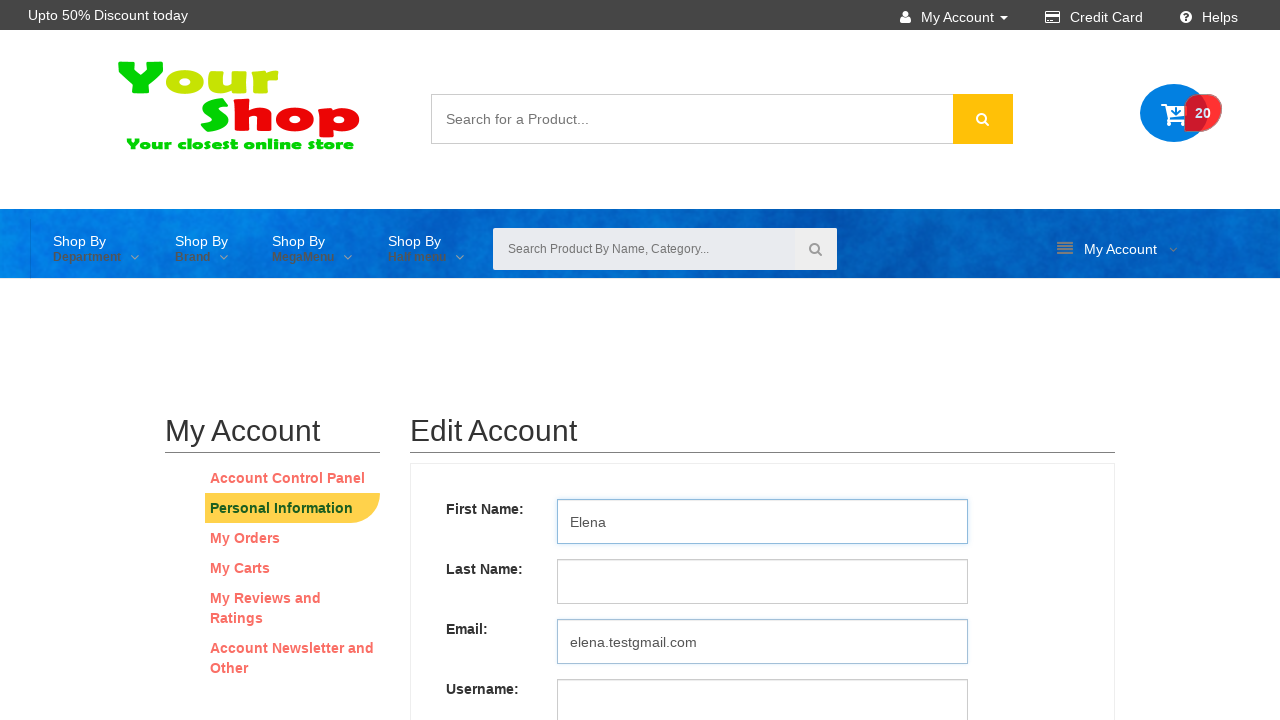

Clicked on birthdate field at (762, 360) on xpath=//*[@id="birthdate"]
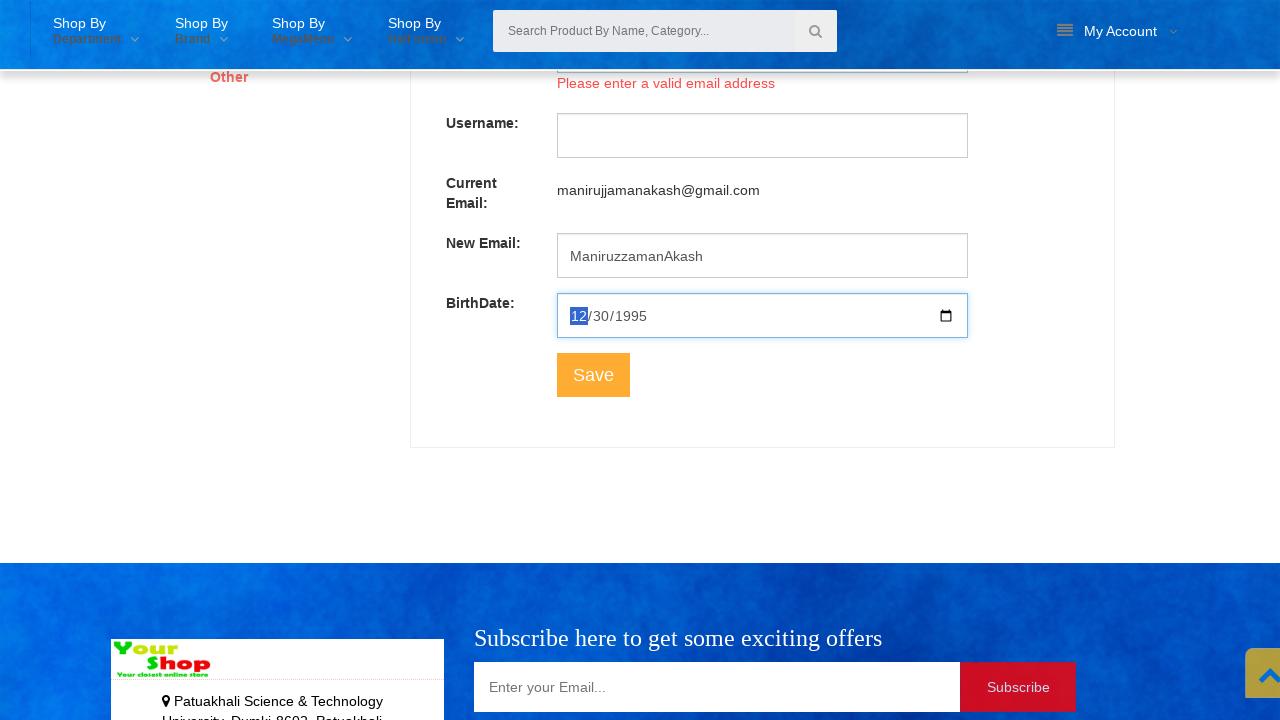

Clicked submit button to trigger form validation at (593, 375) on xpath=//*[@id="submitForm"]
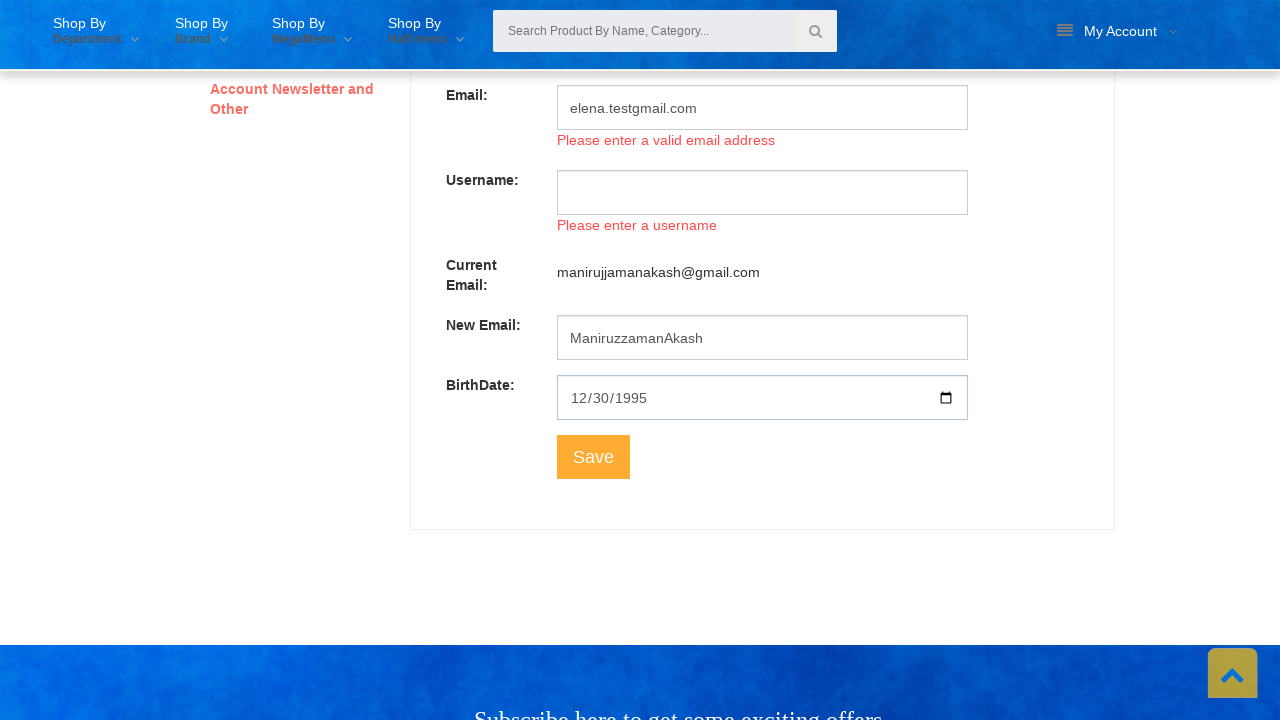

Email error message appeared (invalid format validation)
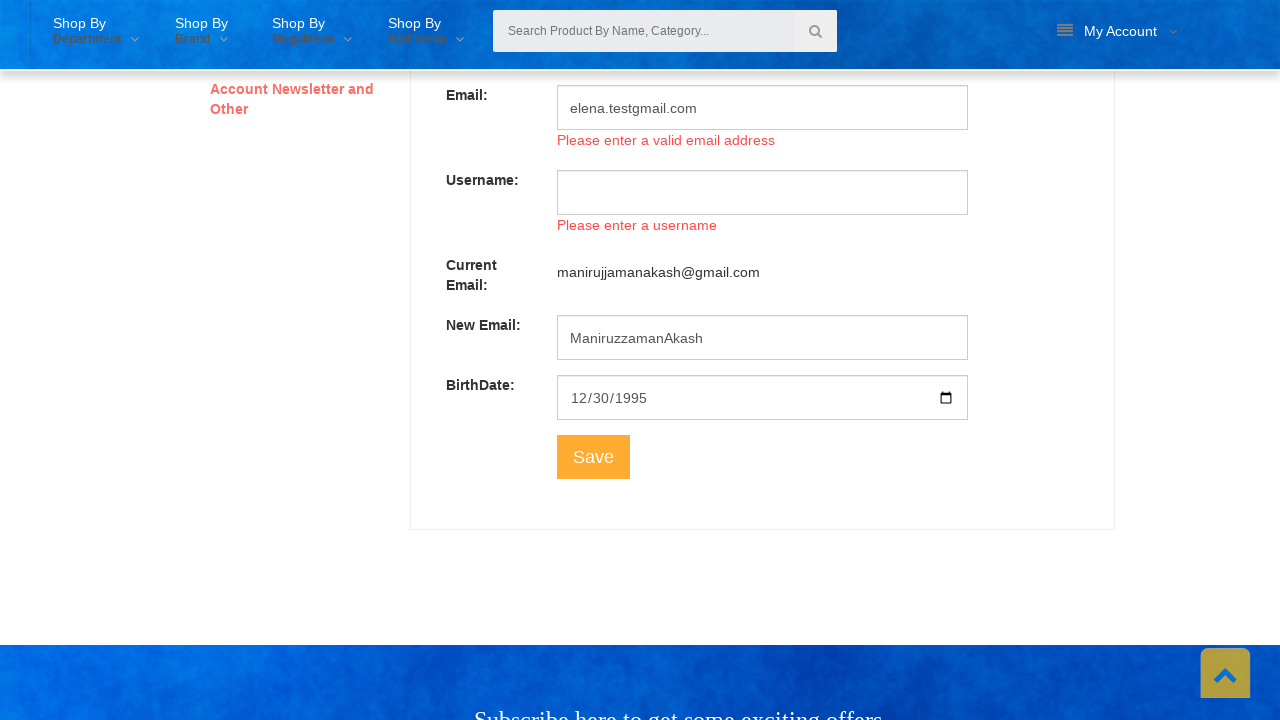

Lastname error message appeared (required field validation)
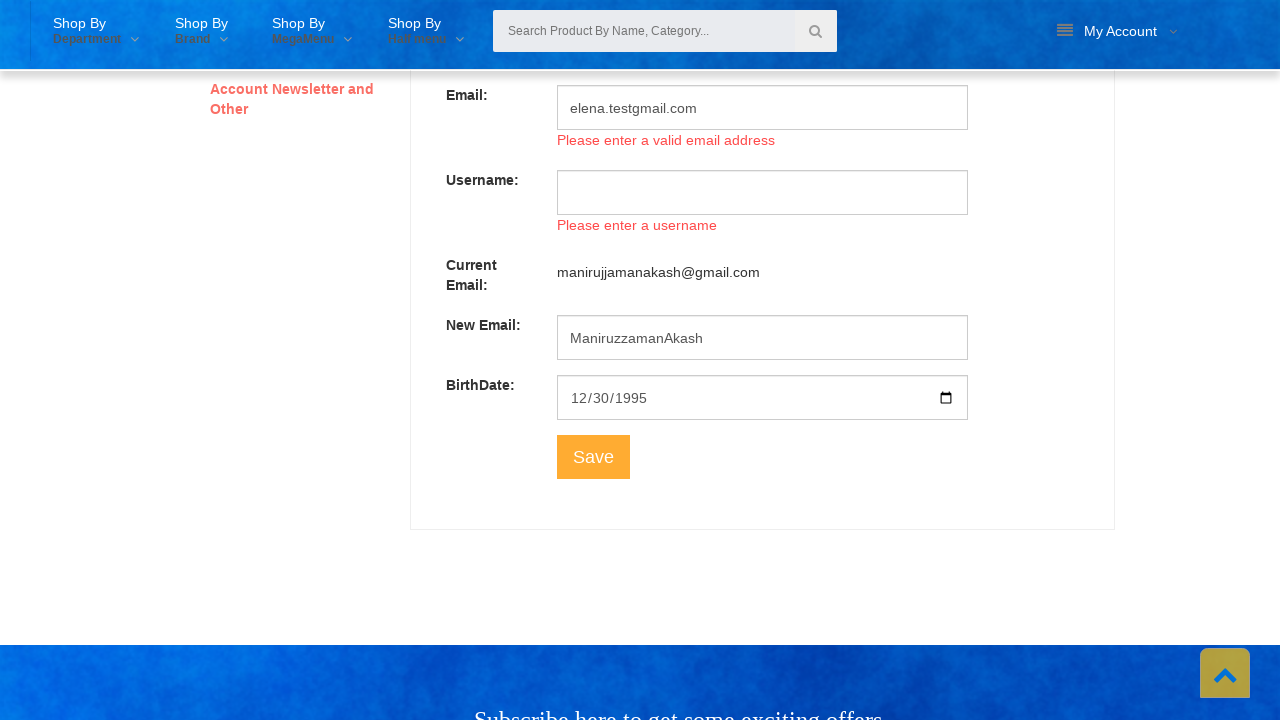

Username error message appeared (required field validation)
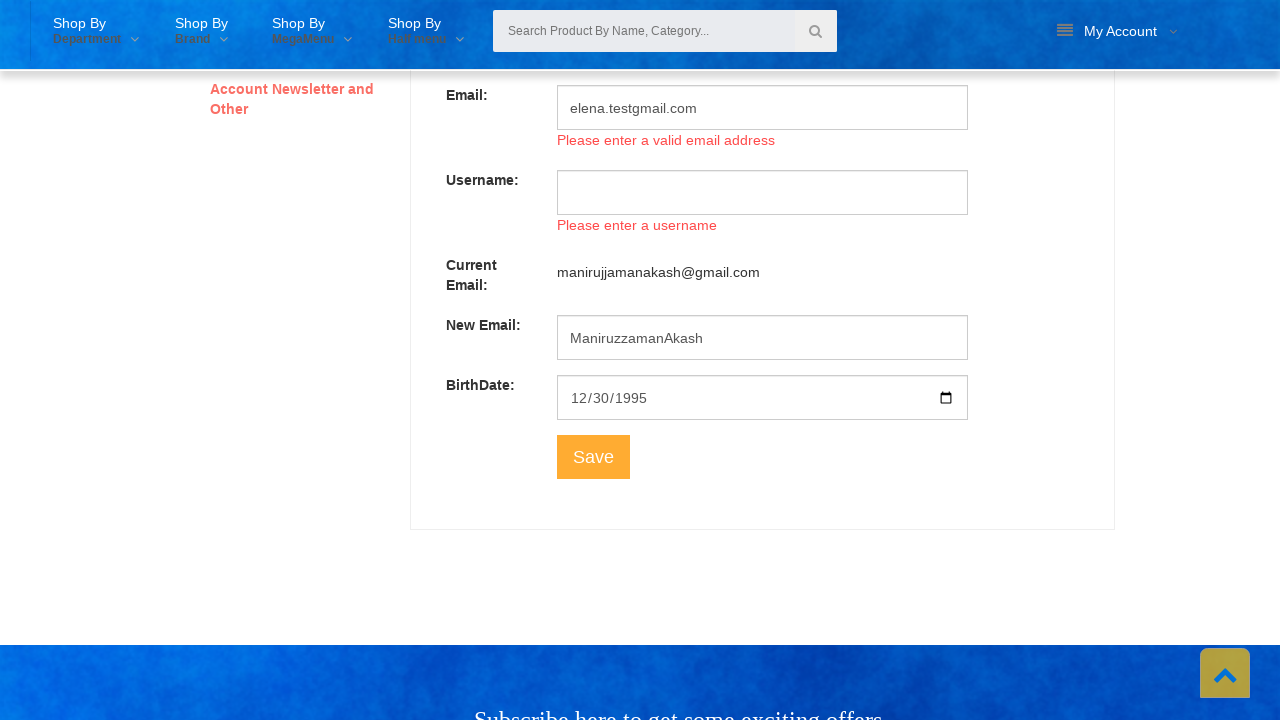

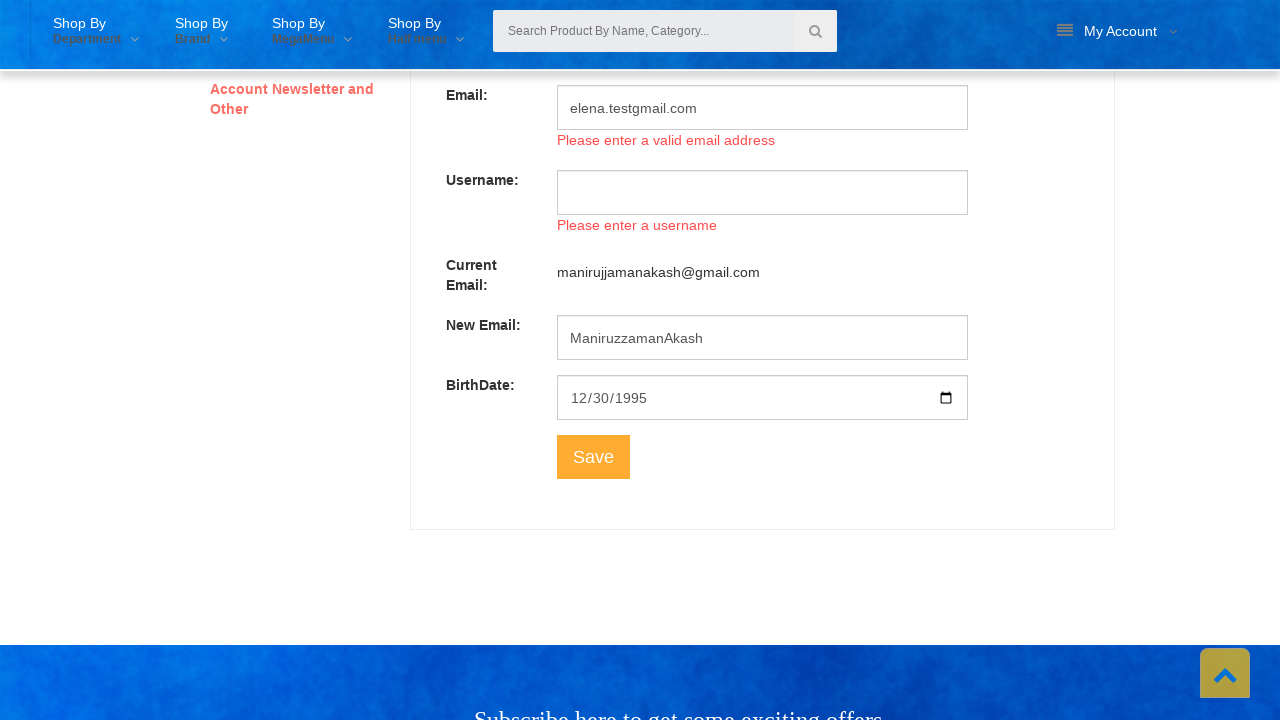